Tests right-click context menu interaction by right-clicking on the "RPA" link and using keyboard navigation to select an option (pressing down arrow 6 times and then enter to open link in new window/tab).

Starting URL: http://greenstech.in/selenium-course-content.html

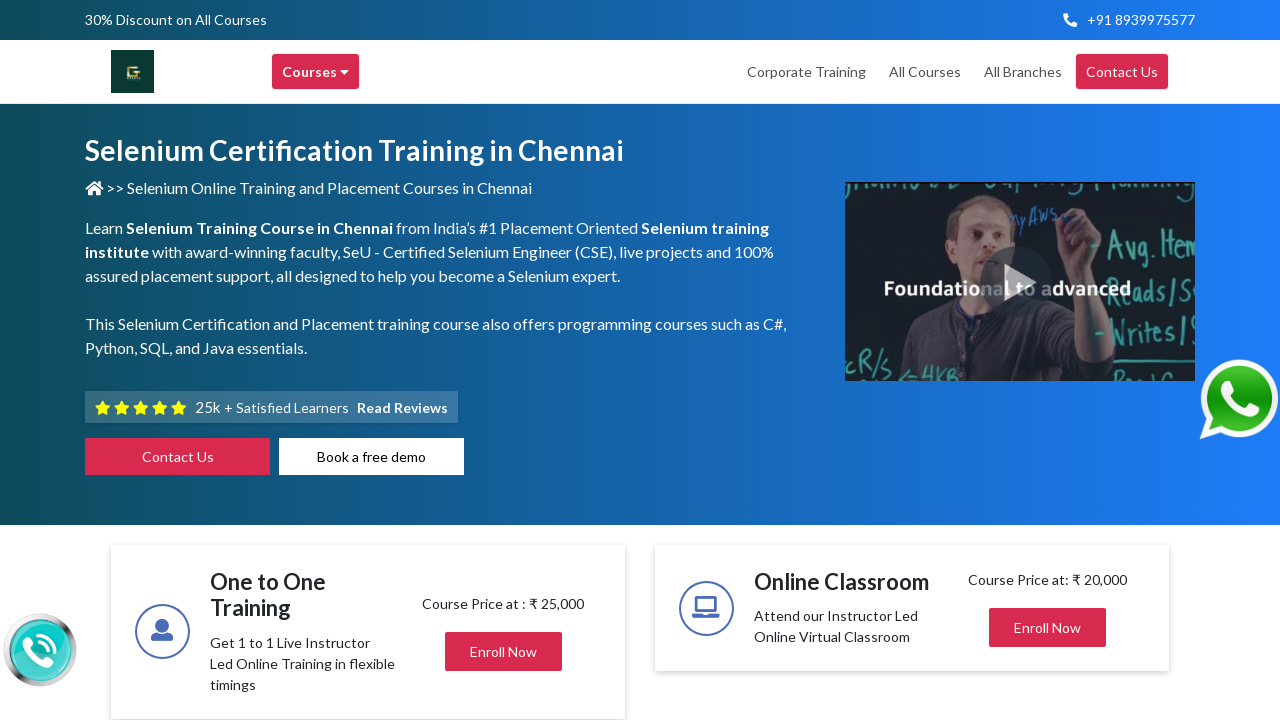

Located the RPA link element
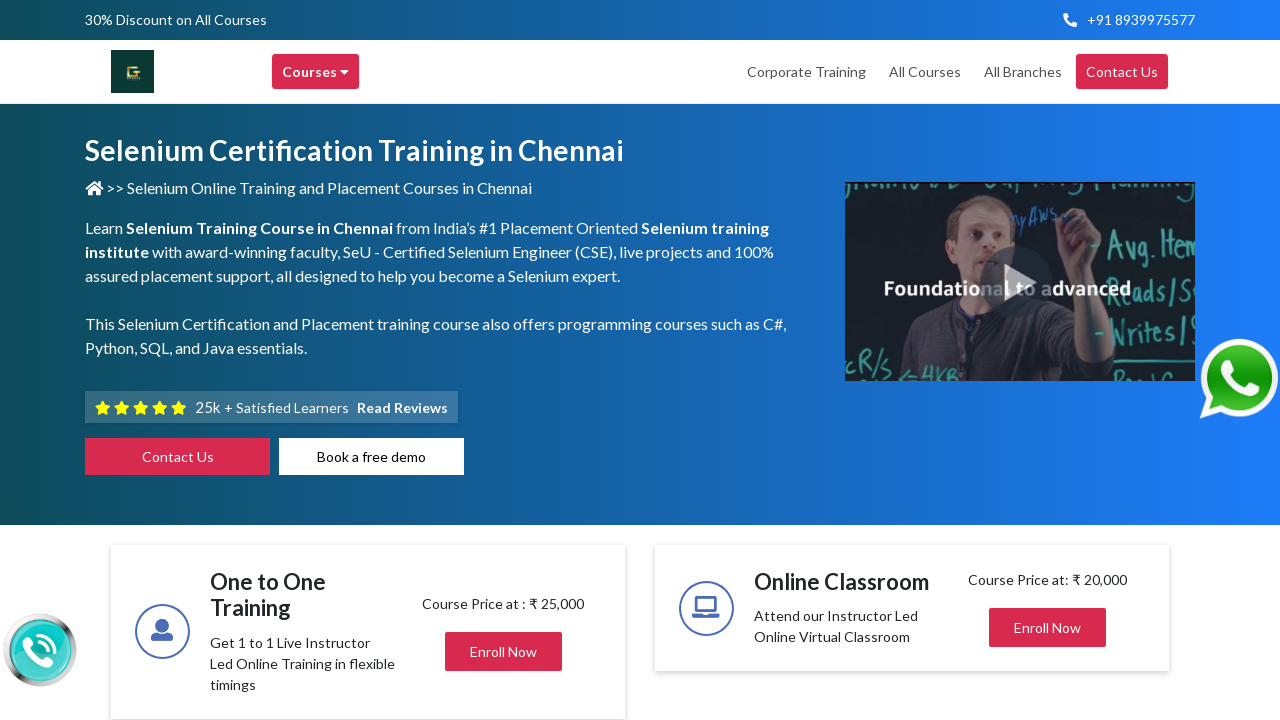

Right-clicked on the RPA link to open context menu at (594, 361) on xpath=//a[text()='RPA']
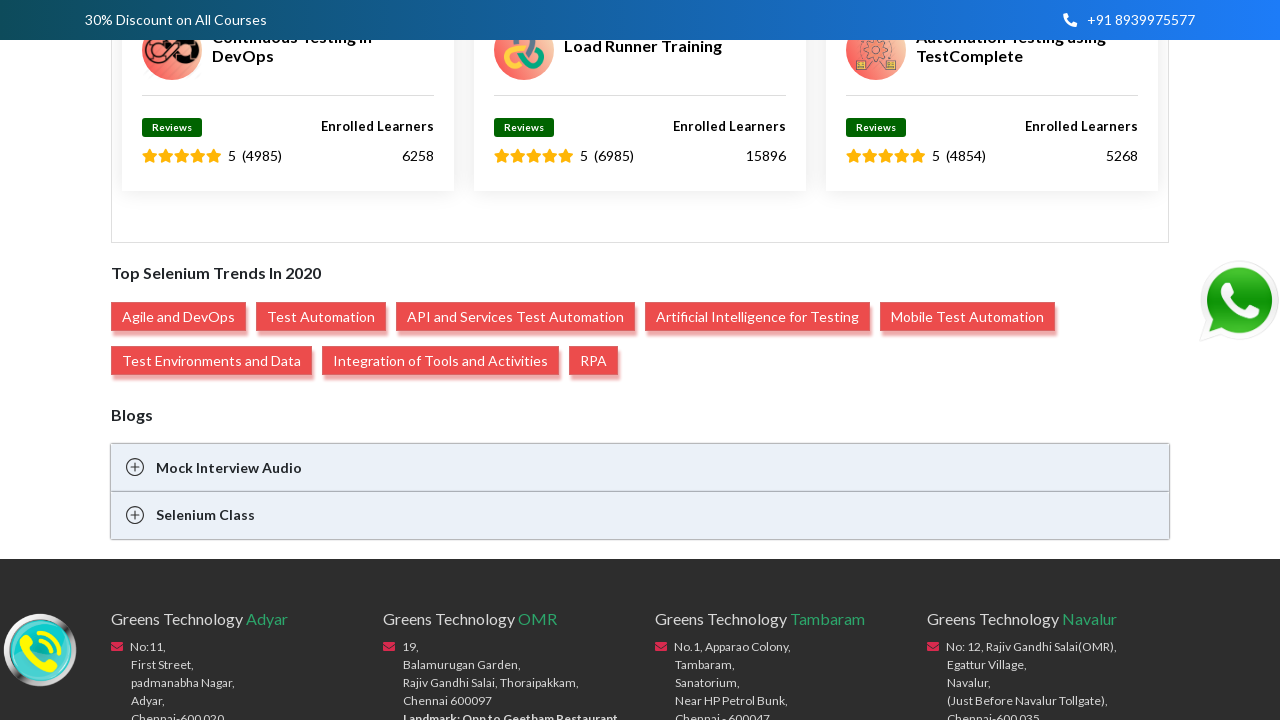

Waited for context menu to appear
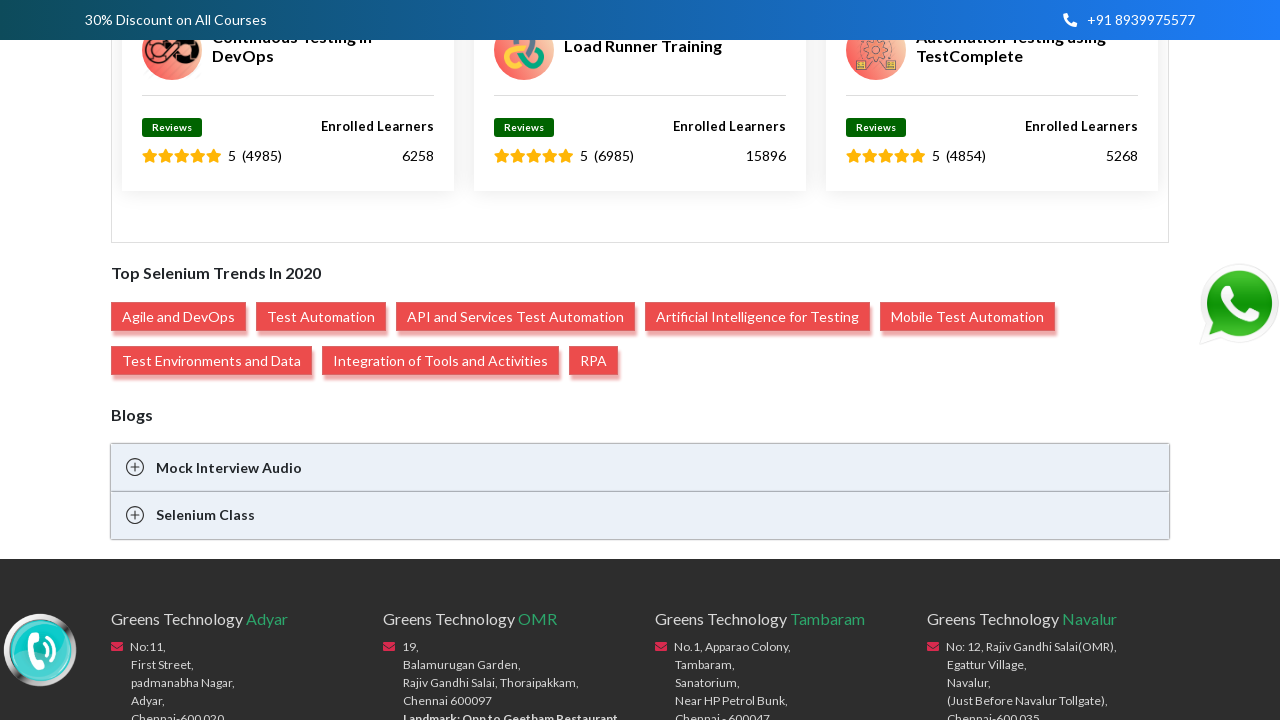

Pressed ArrowDown key (navigation 1/6)
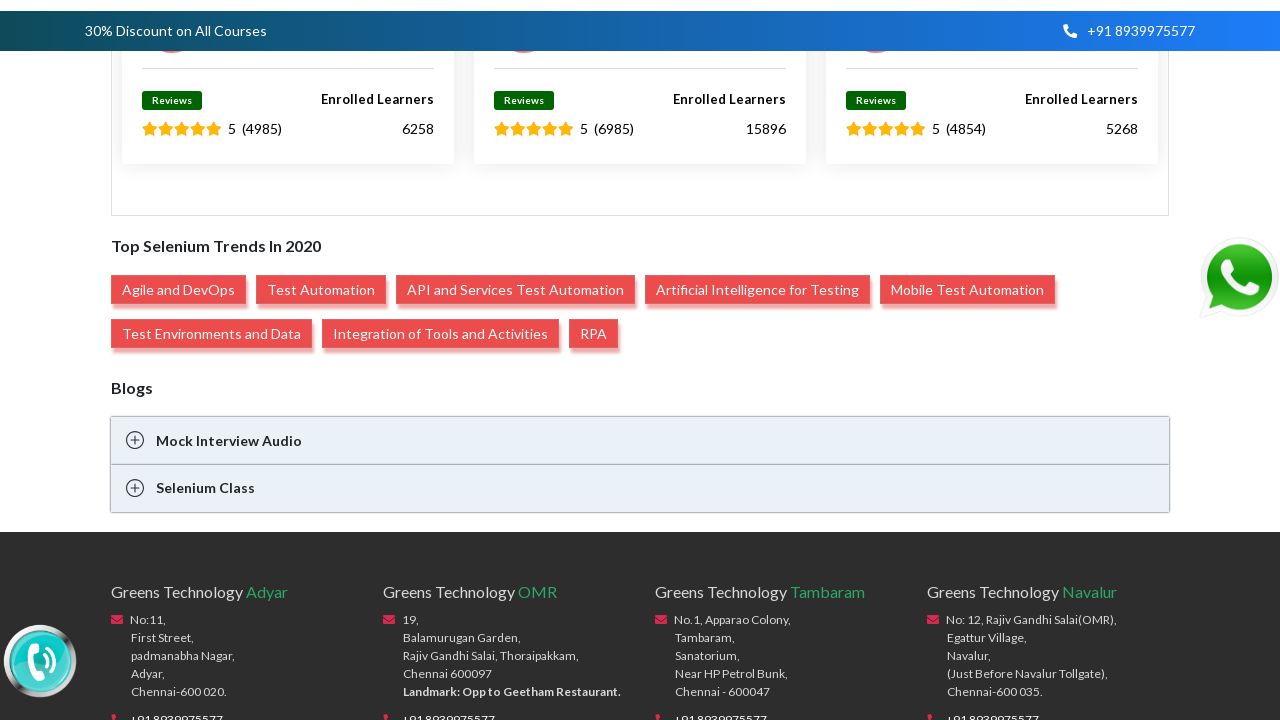

Pressed ArrowDown key (navigation 2/6)
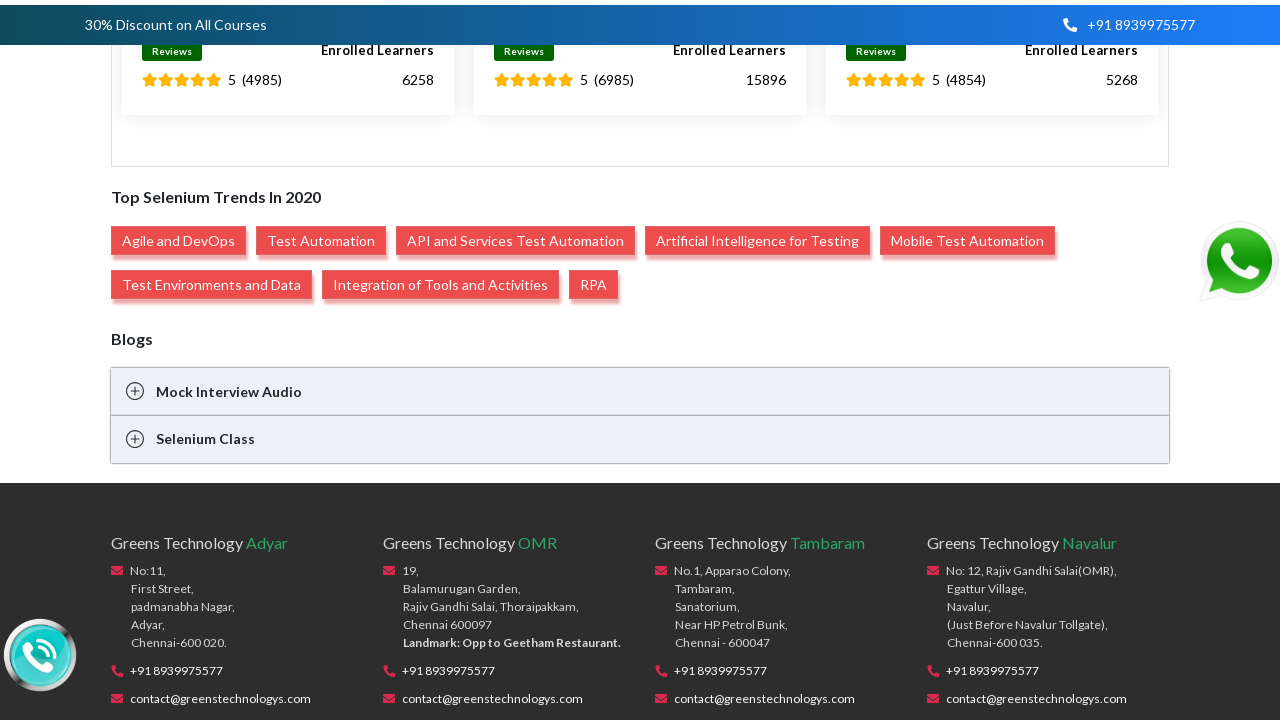

Pressed ArrowDown key (navigation 3/6)
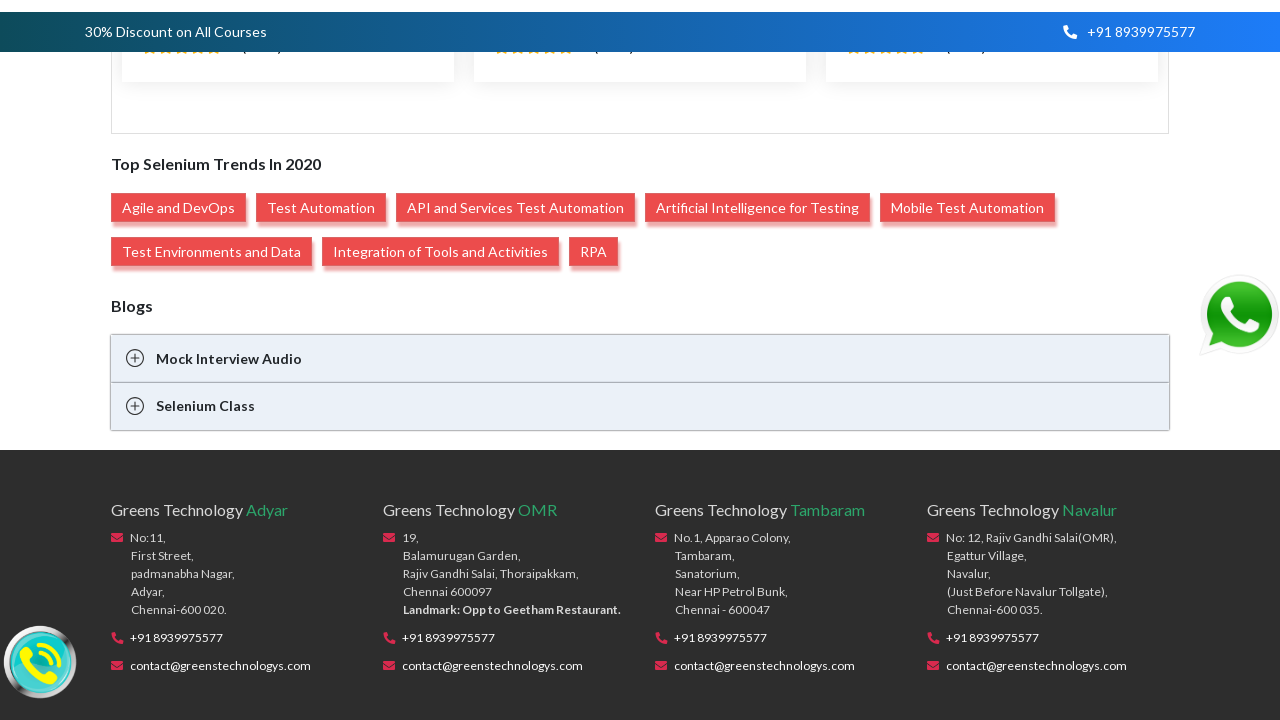

Pressed ArrowDown key (navigation 4/6)
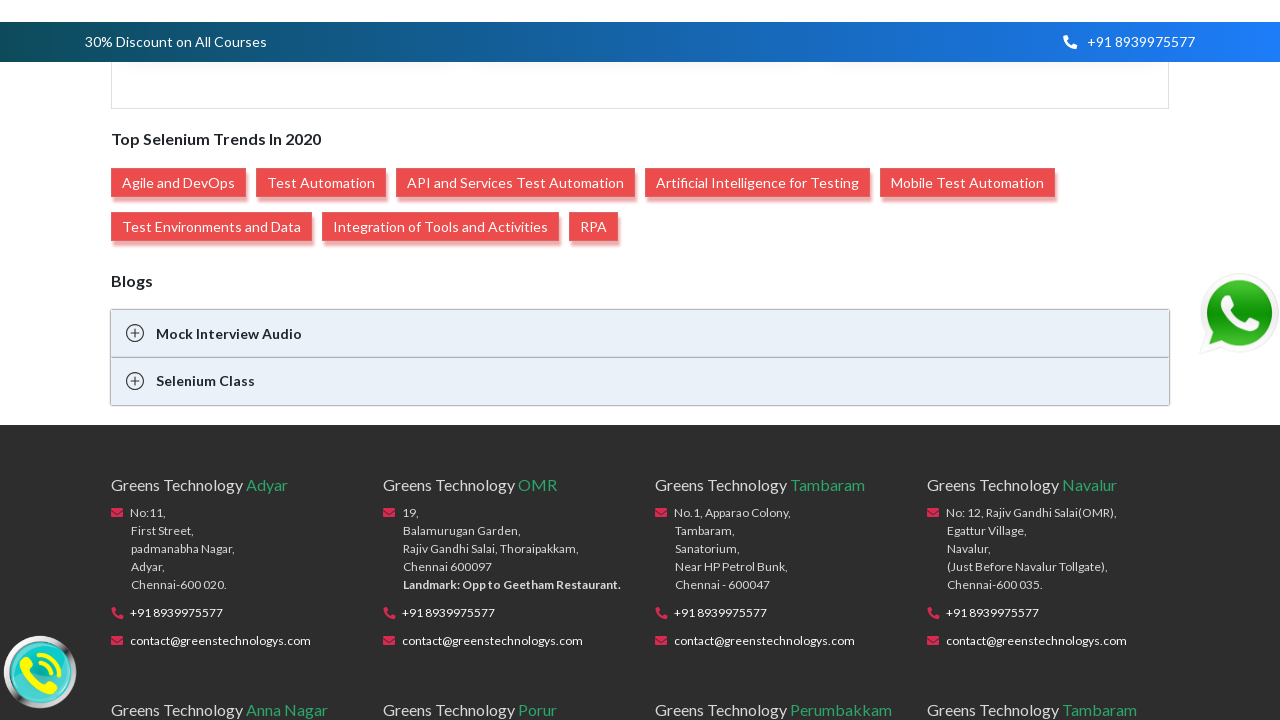

Pressed ArrowDown key (navigation 5/6)
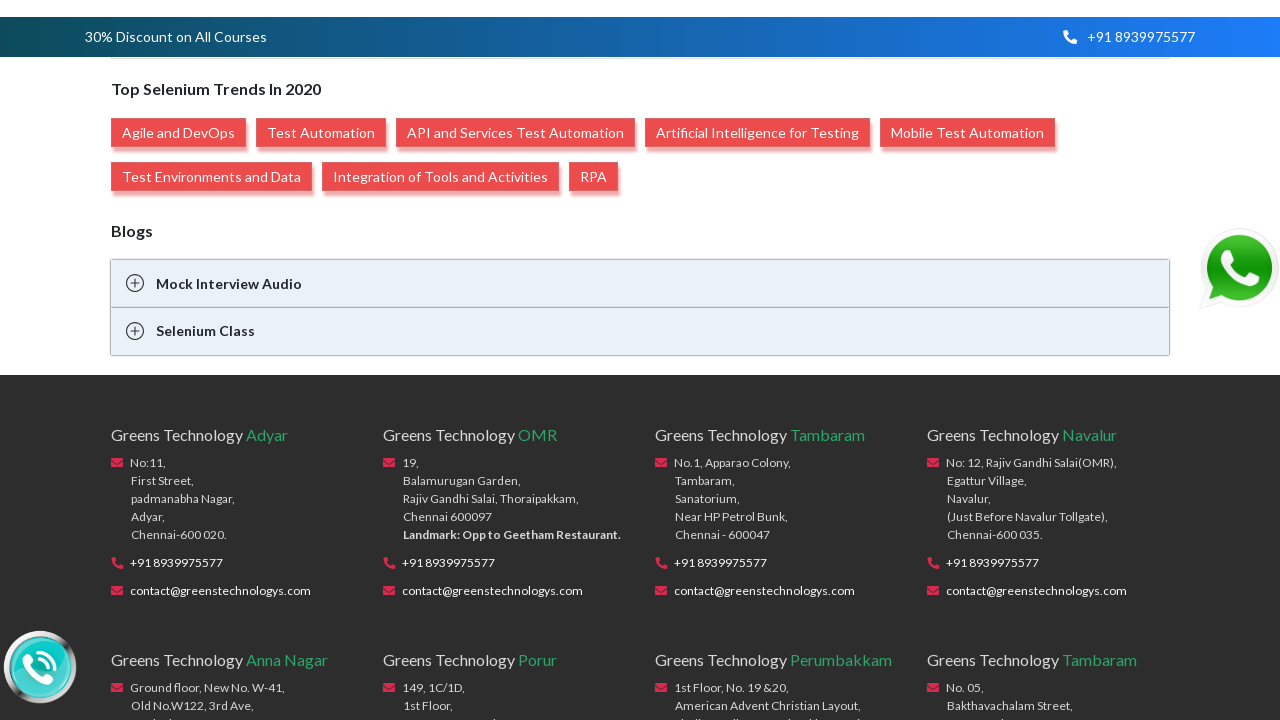

Pressed ArrowDown key (navigation 6/6)
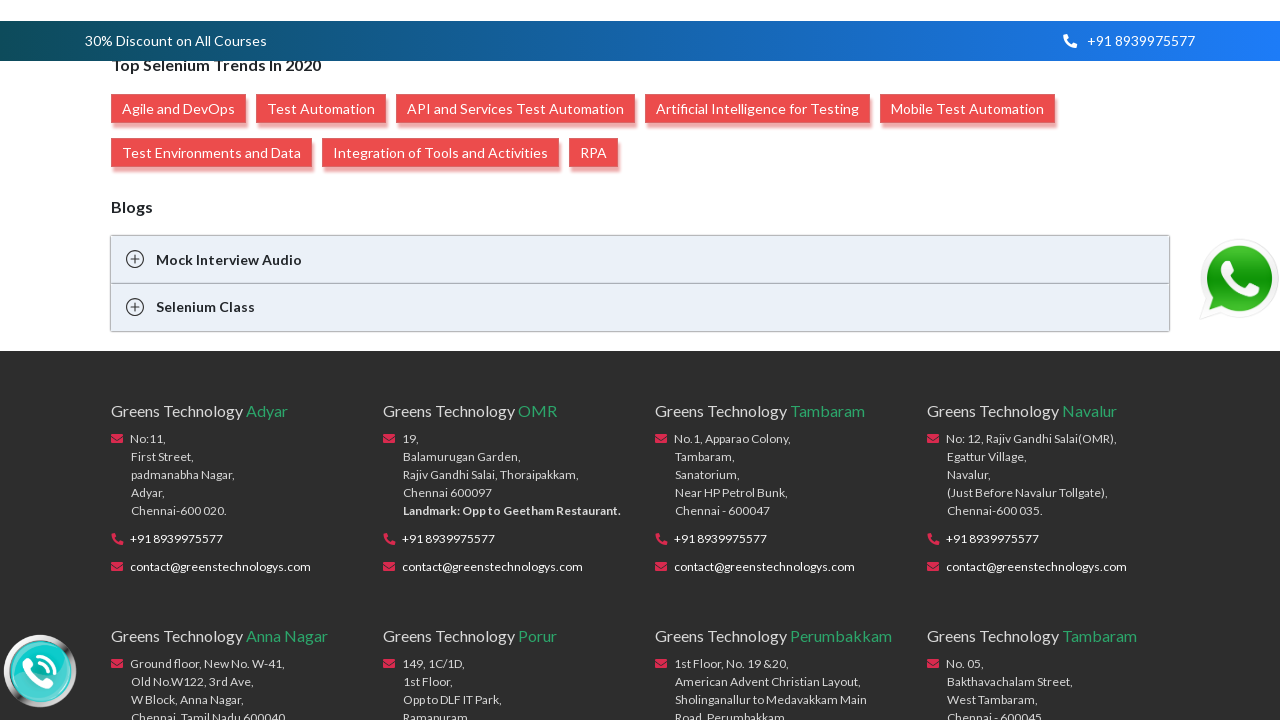

Pressed Enter to select 'Open Link in New Window/Tab' option
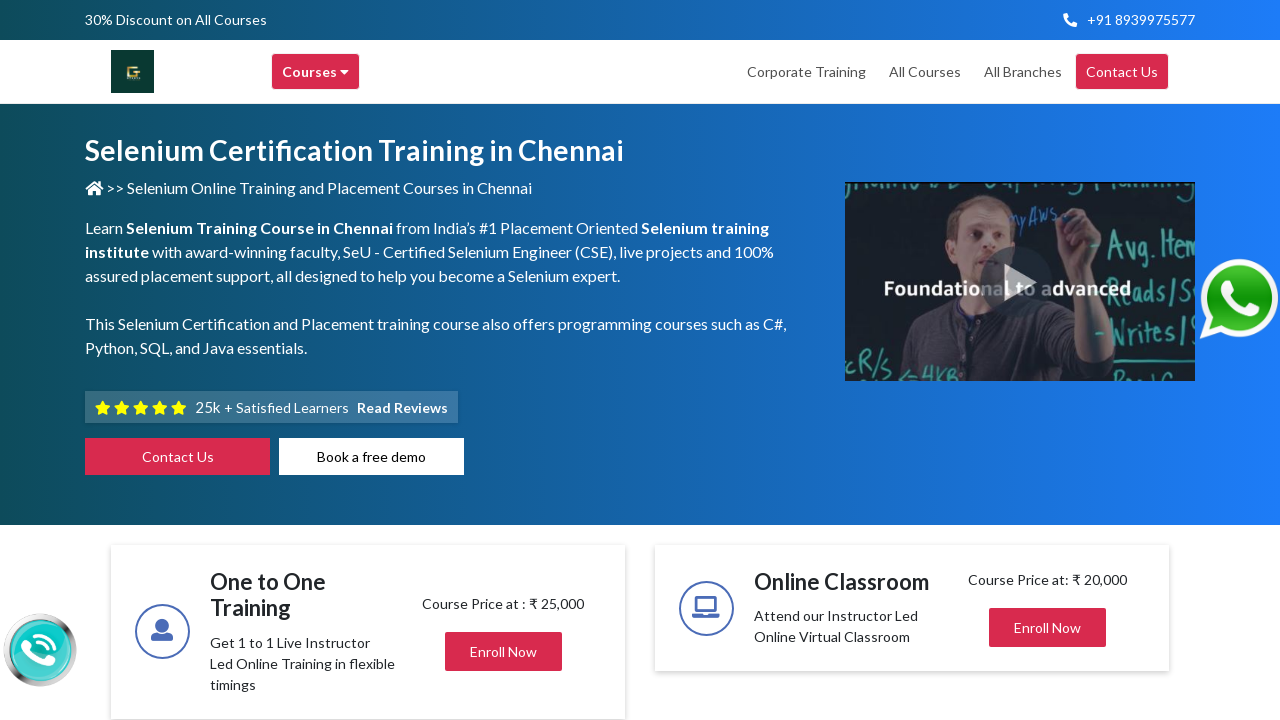

Waited for new window/tab to open
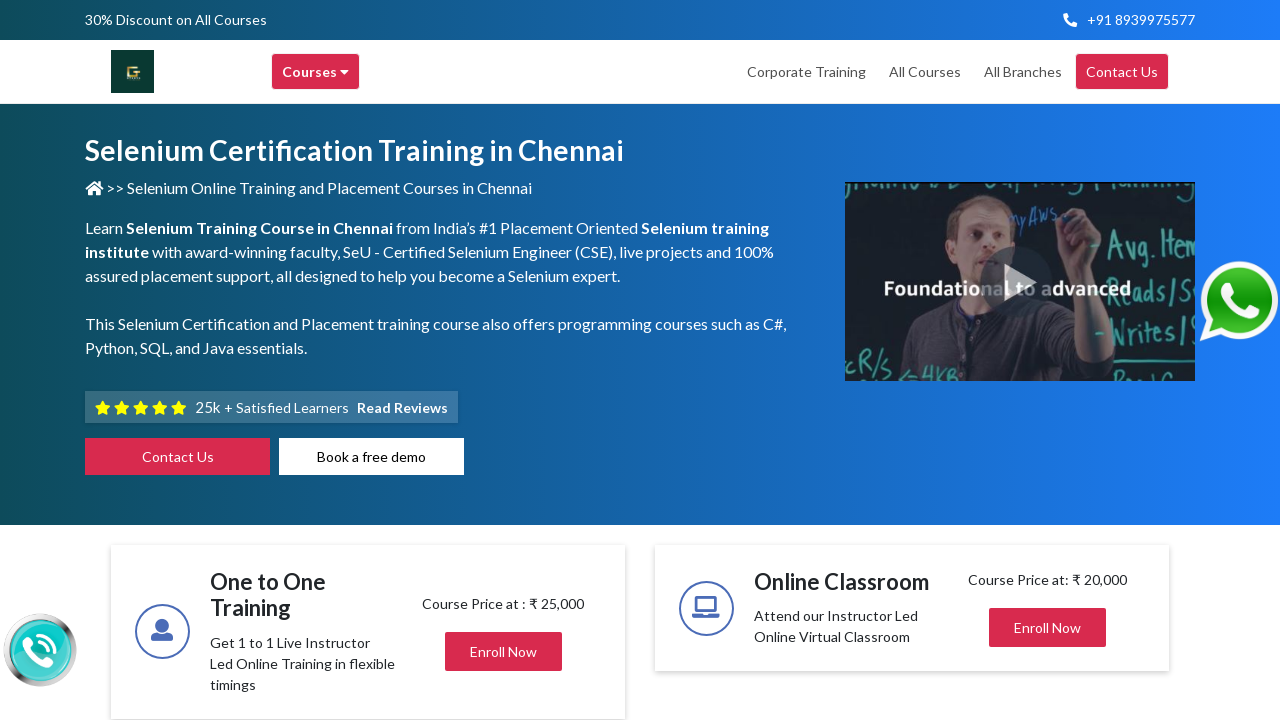

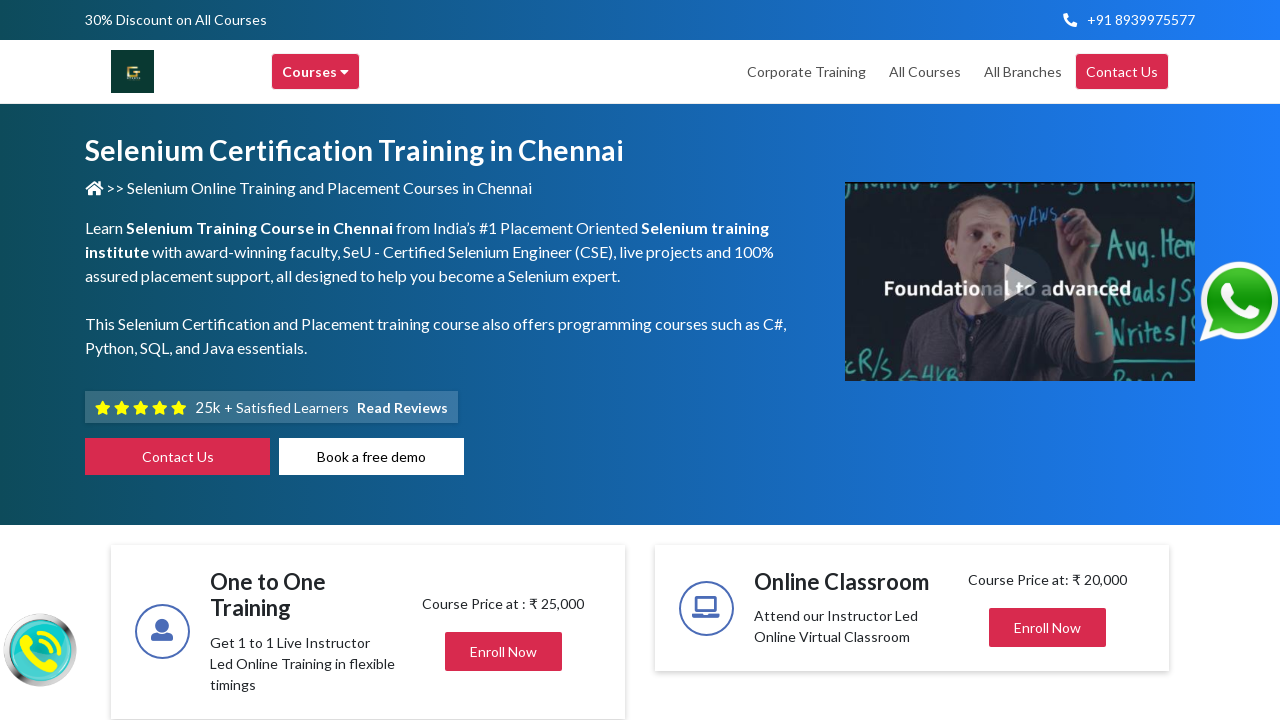